Tests ascending sort functionality on the Email column of table1 by clicking the column header and verifying the values are sorted alphabetically.

Starting URL: http://the-internet.herokuapp.com/tables

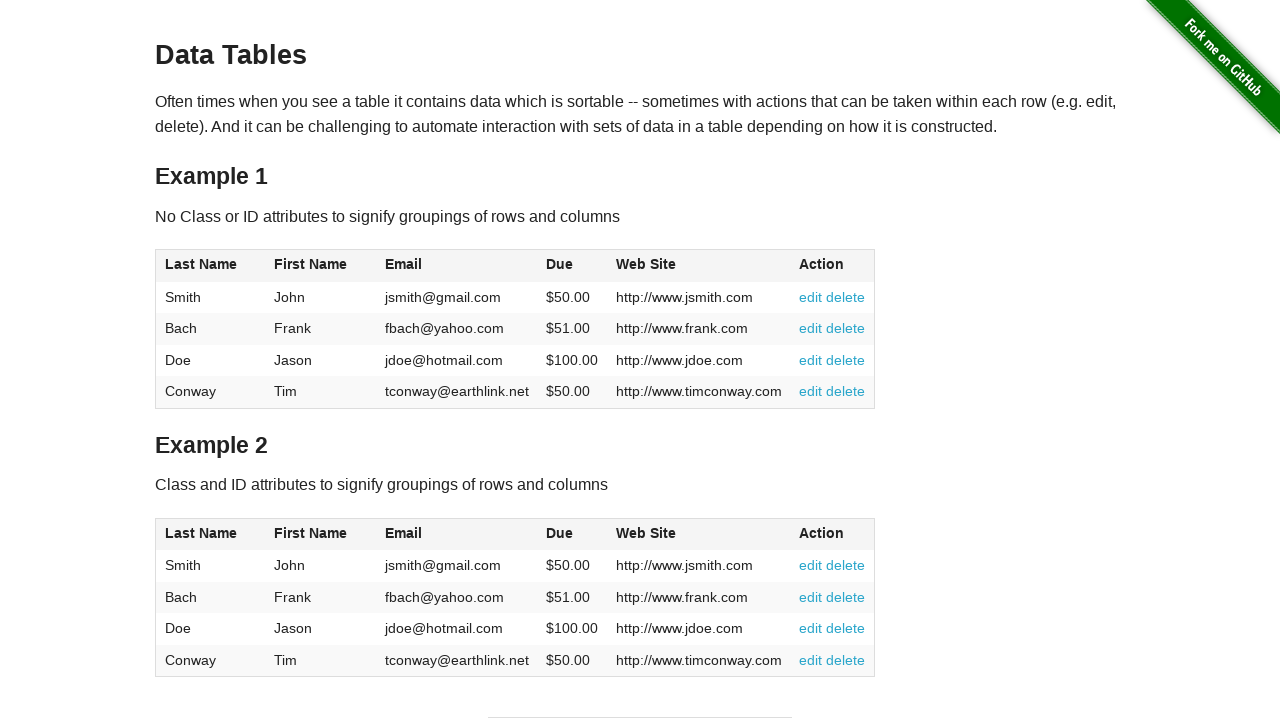

Clicked Email column header to sort ascending at (457, 266) on #table1 thead tr th:nth-of-type(3)
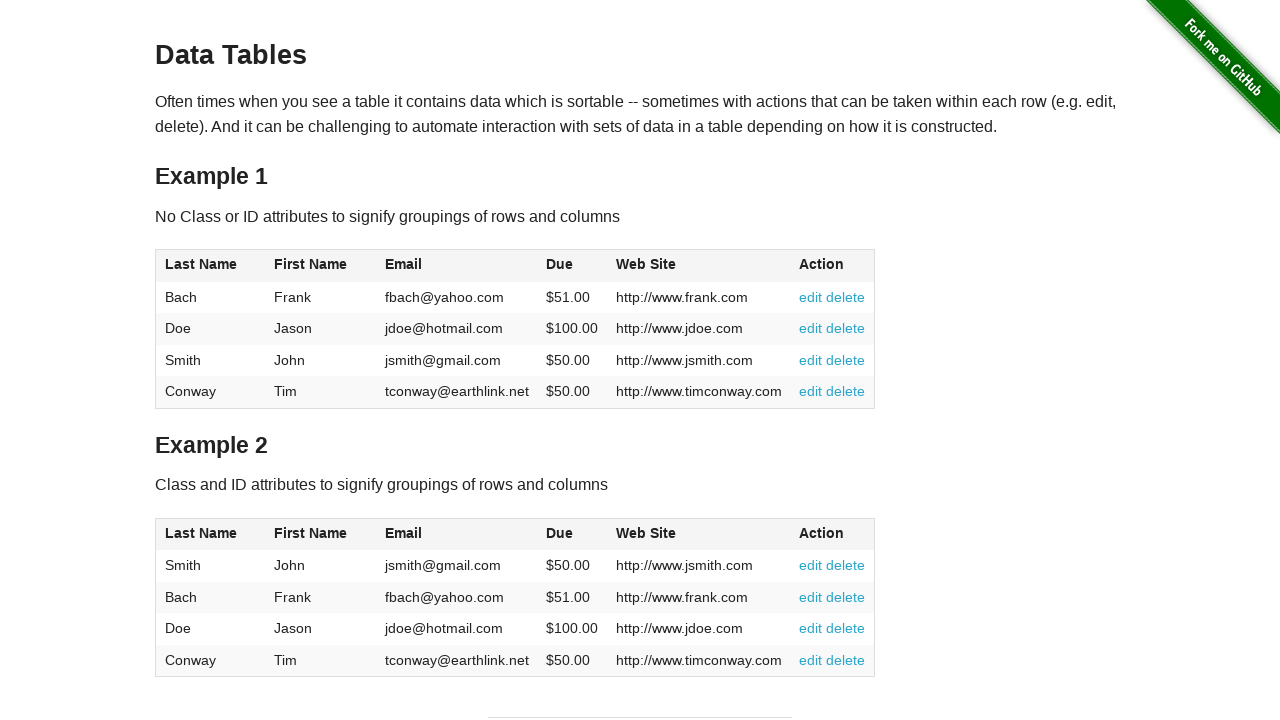

Email column cells loaded
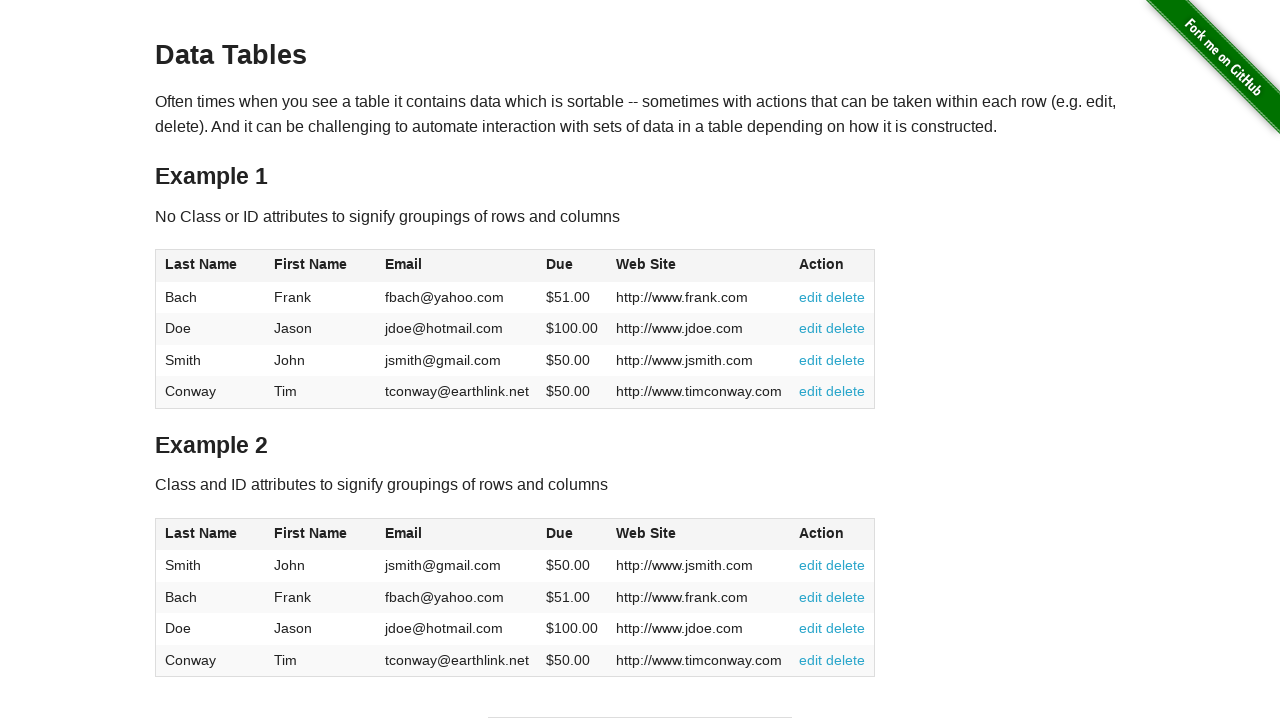

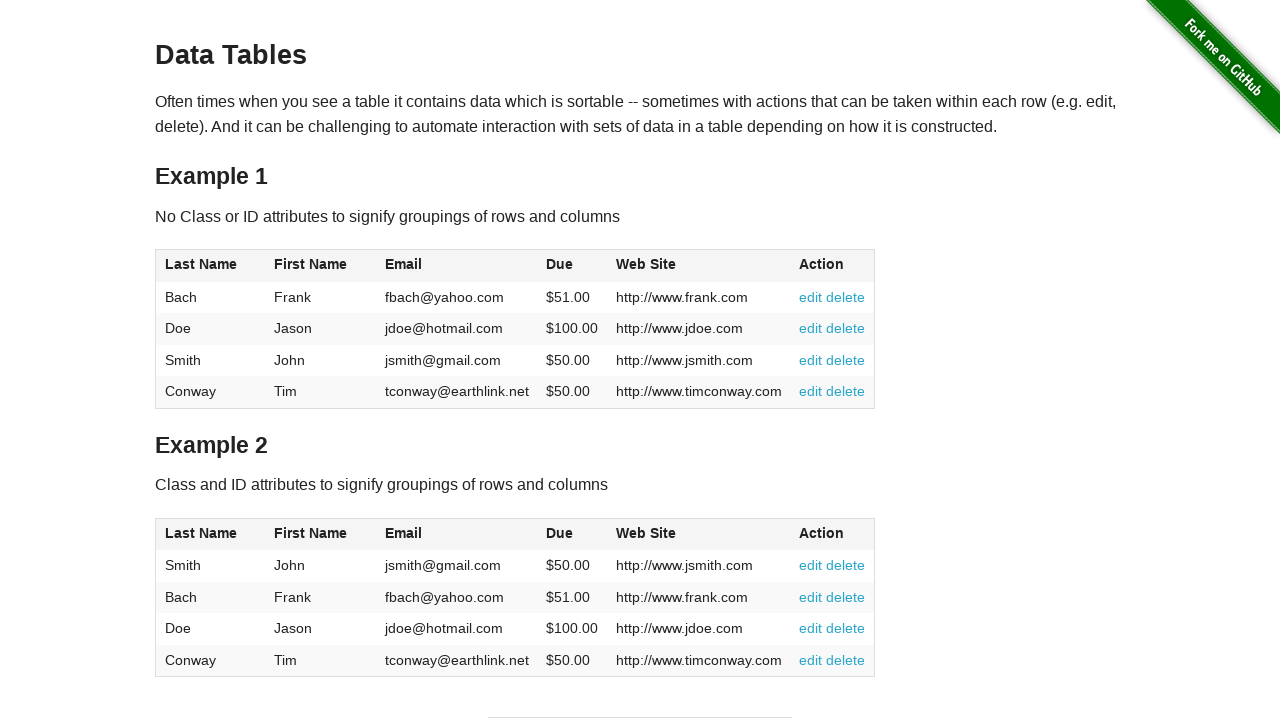